Waits for a price to drop to $100, clicks book button, solves a mathematical problem and submits the answer

Starting URL: http://suninjuly.github.io/explicit_wait2.html

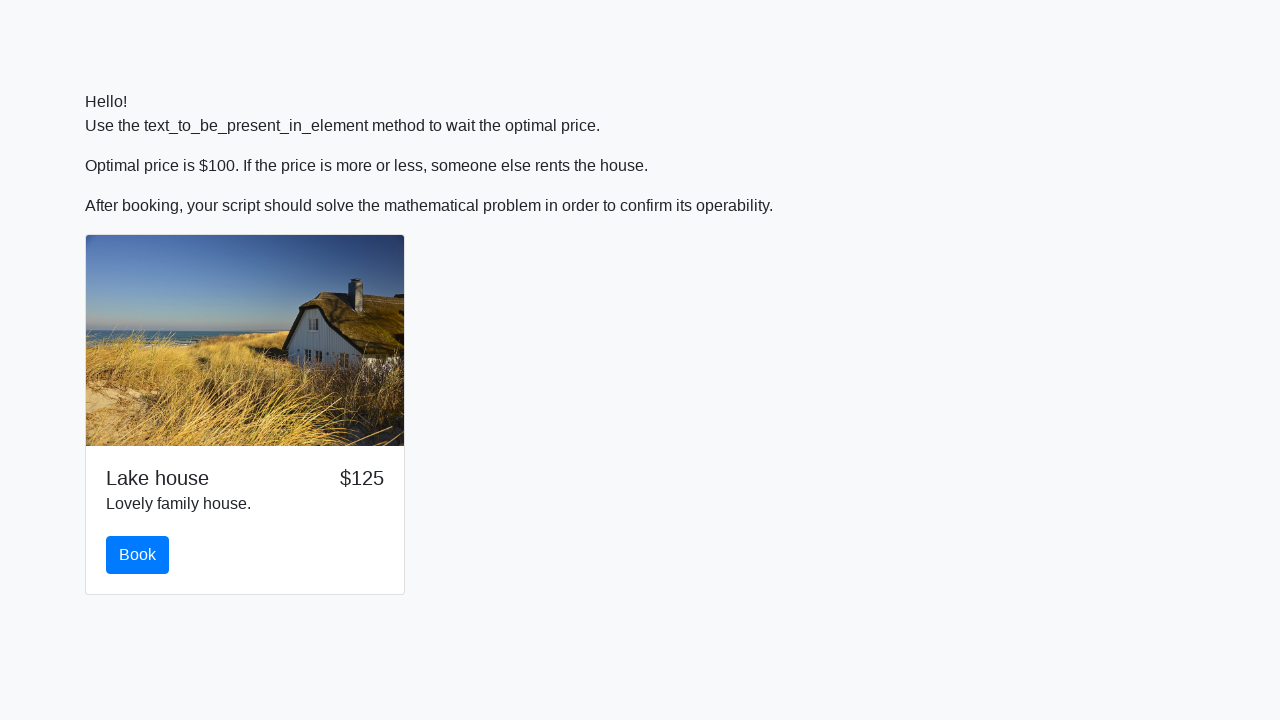

Waited for price to drop to $100
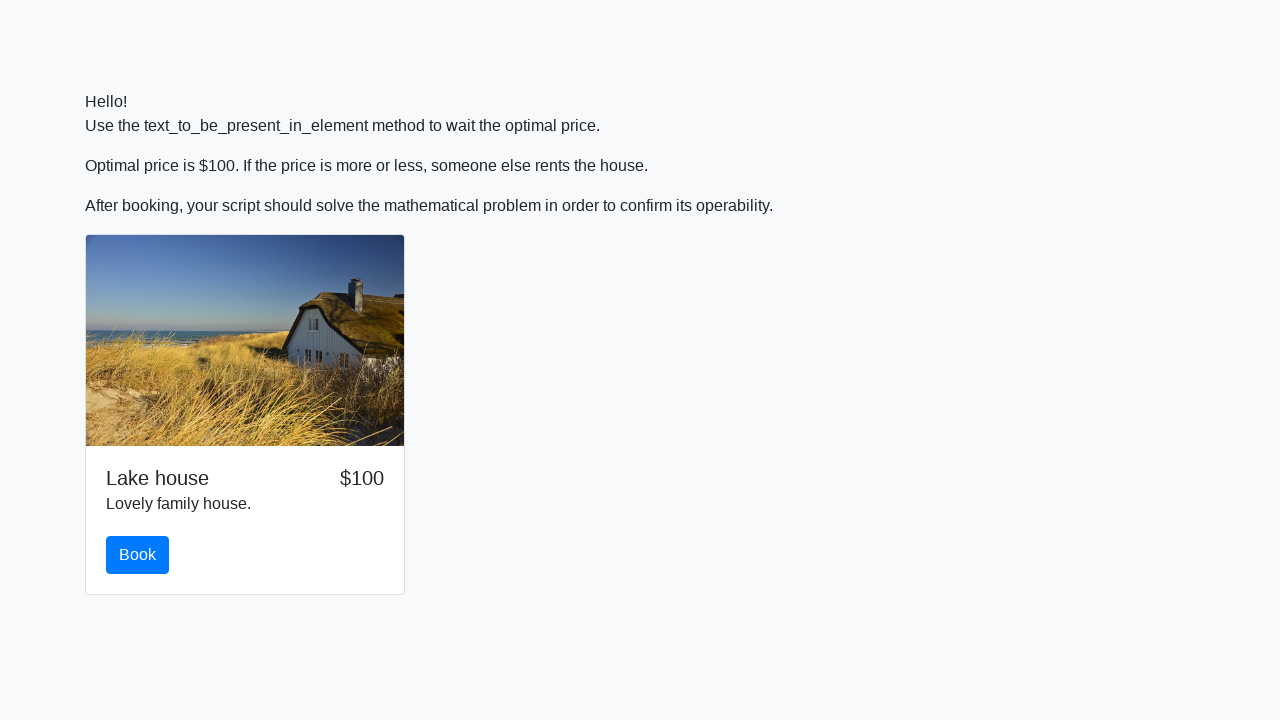

Clicked the Book button at (138, 555) on #book
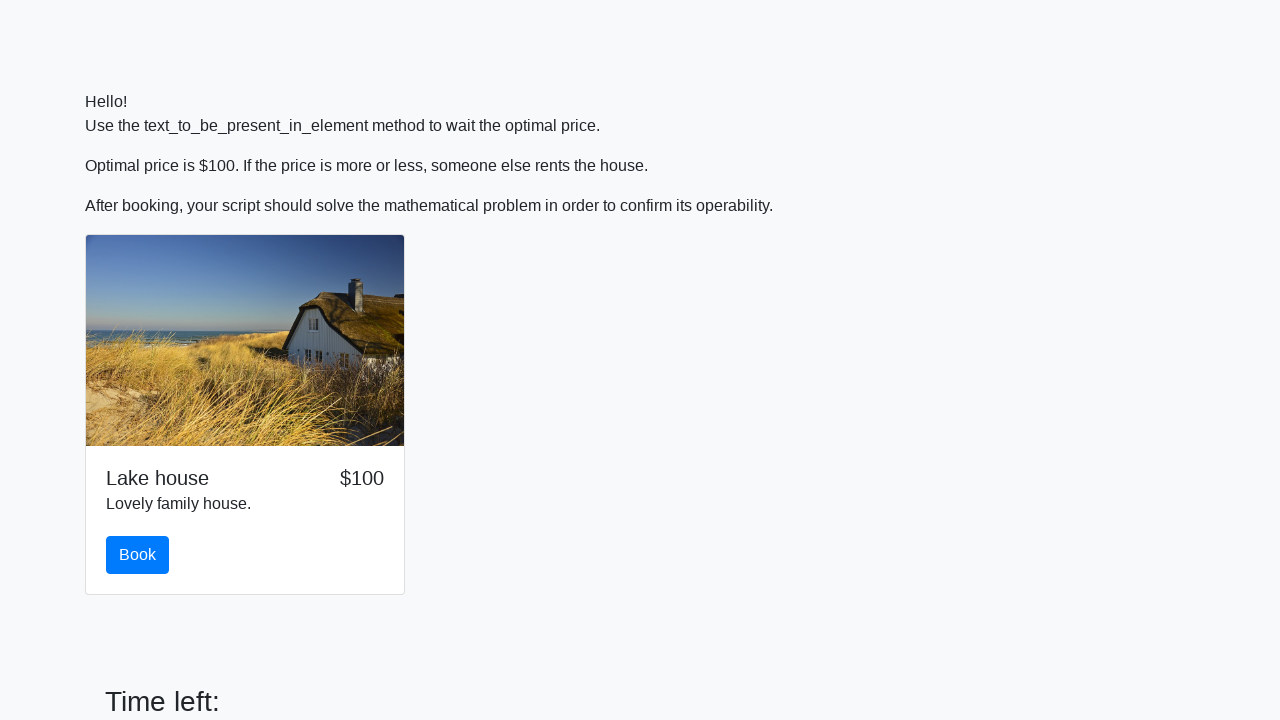

Retrieved x value from input field: 593
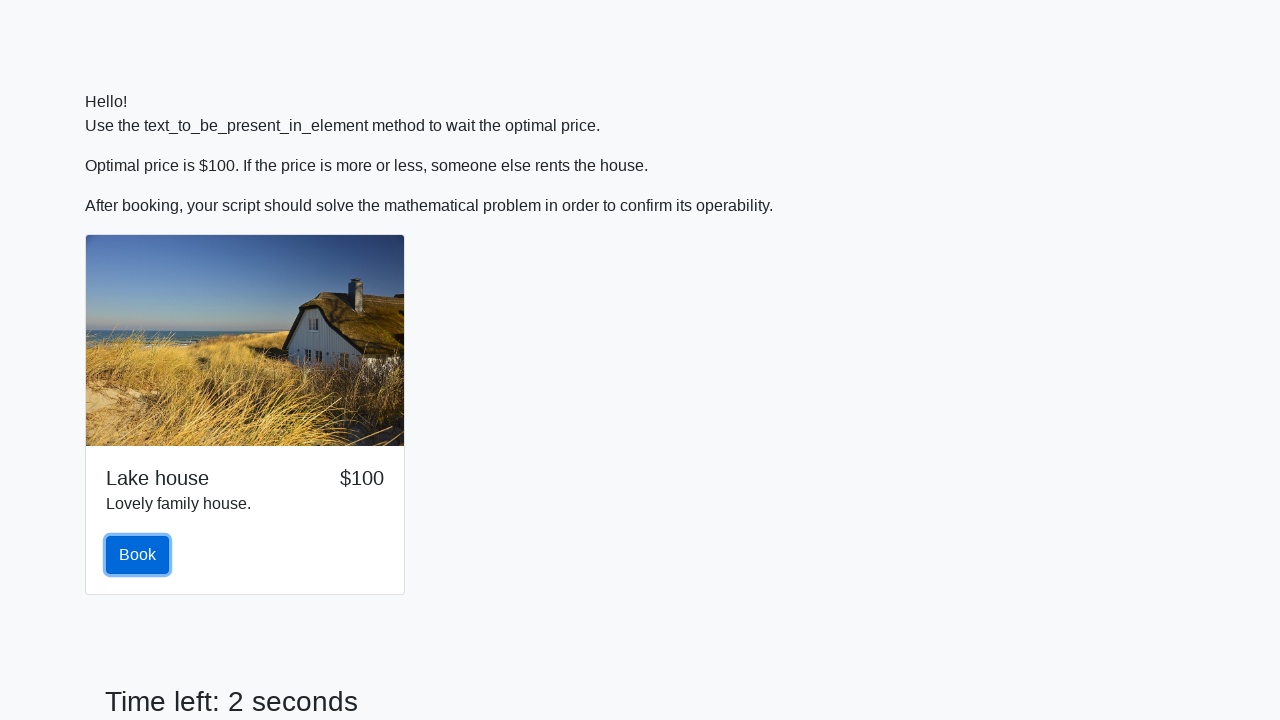

Calculated mathematical answer: 2.1133418063124396
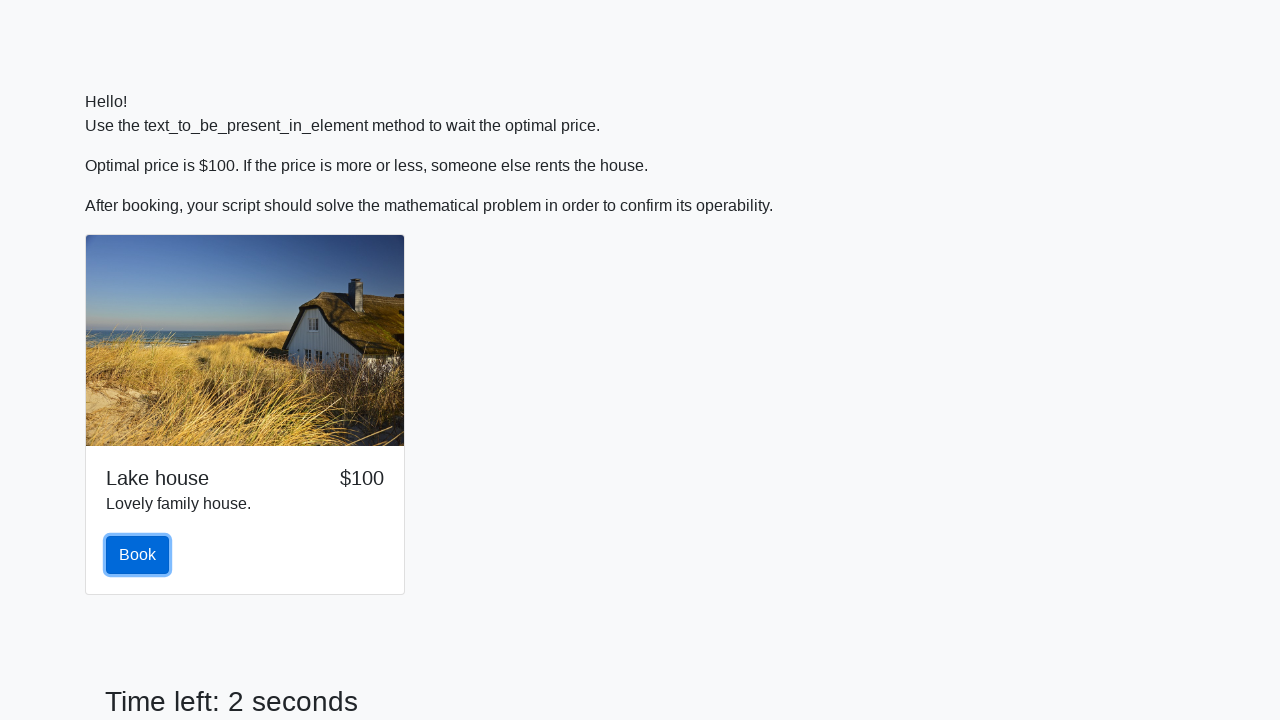

Filled answer field with calculated value on #answer
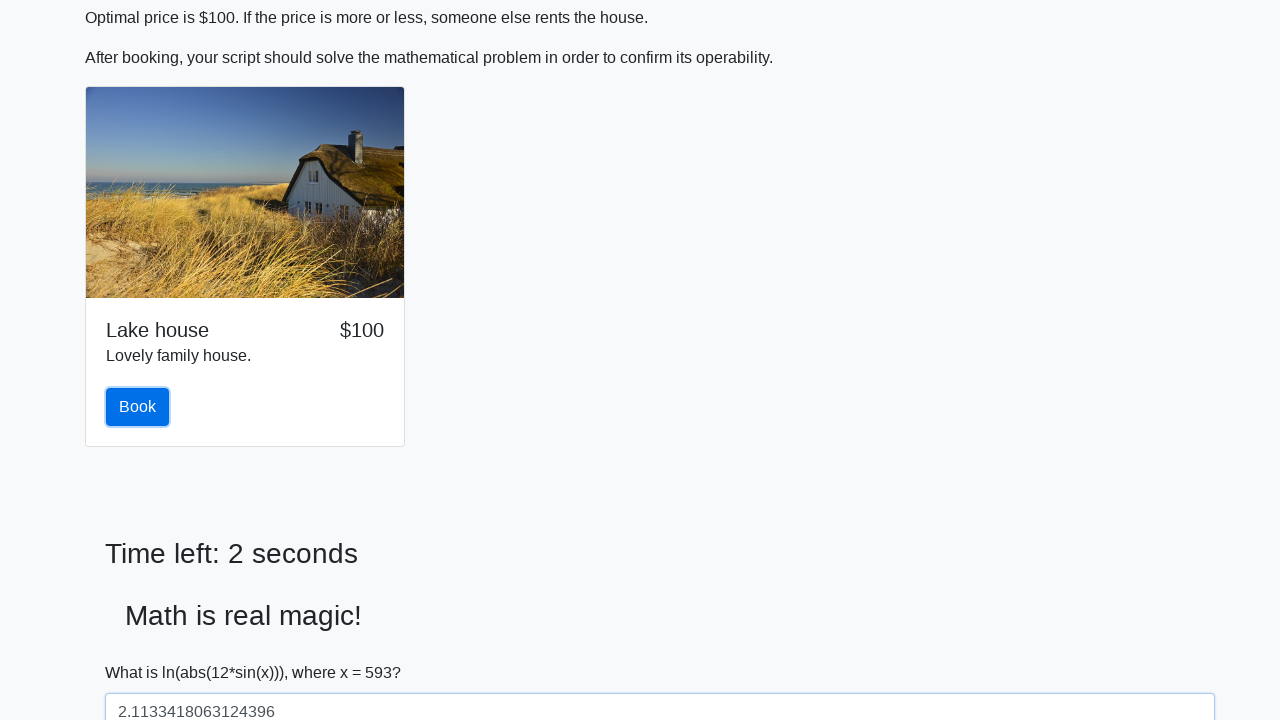

Clicked the solve button at (143, 651) on #solve
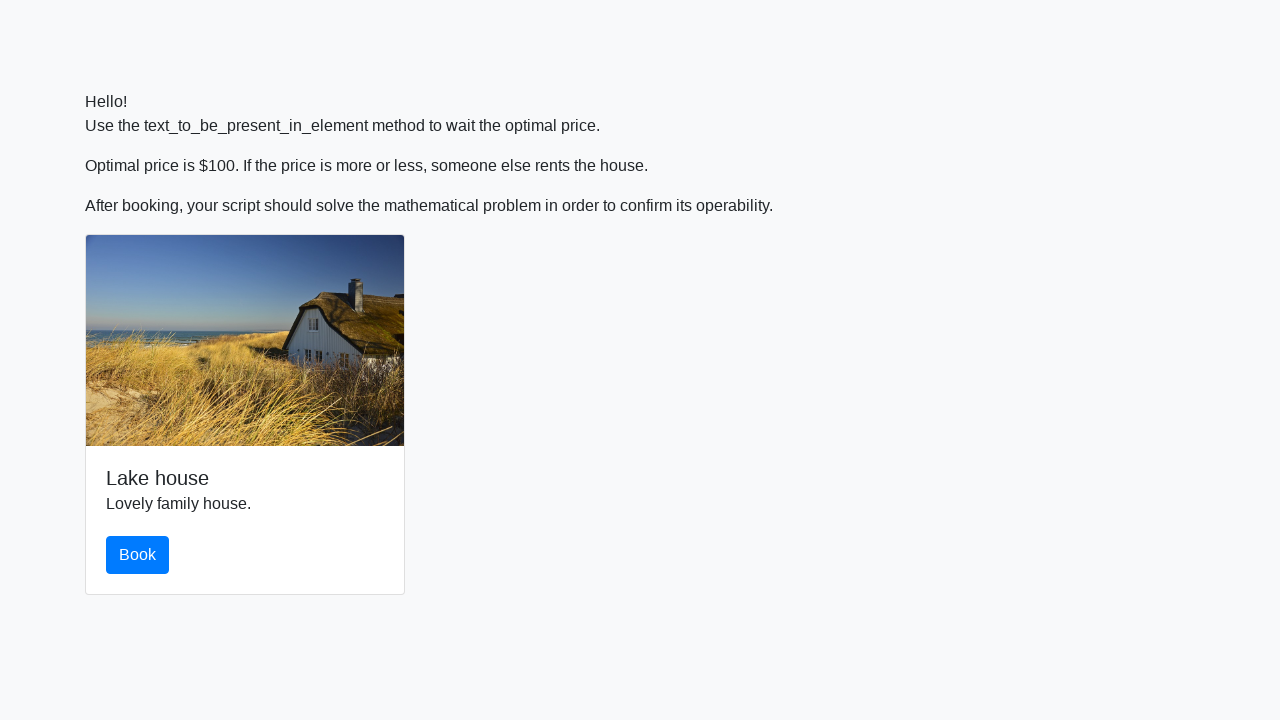

Alert dialog handler registered and accepted
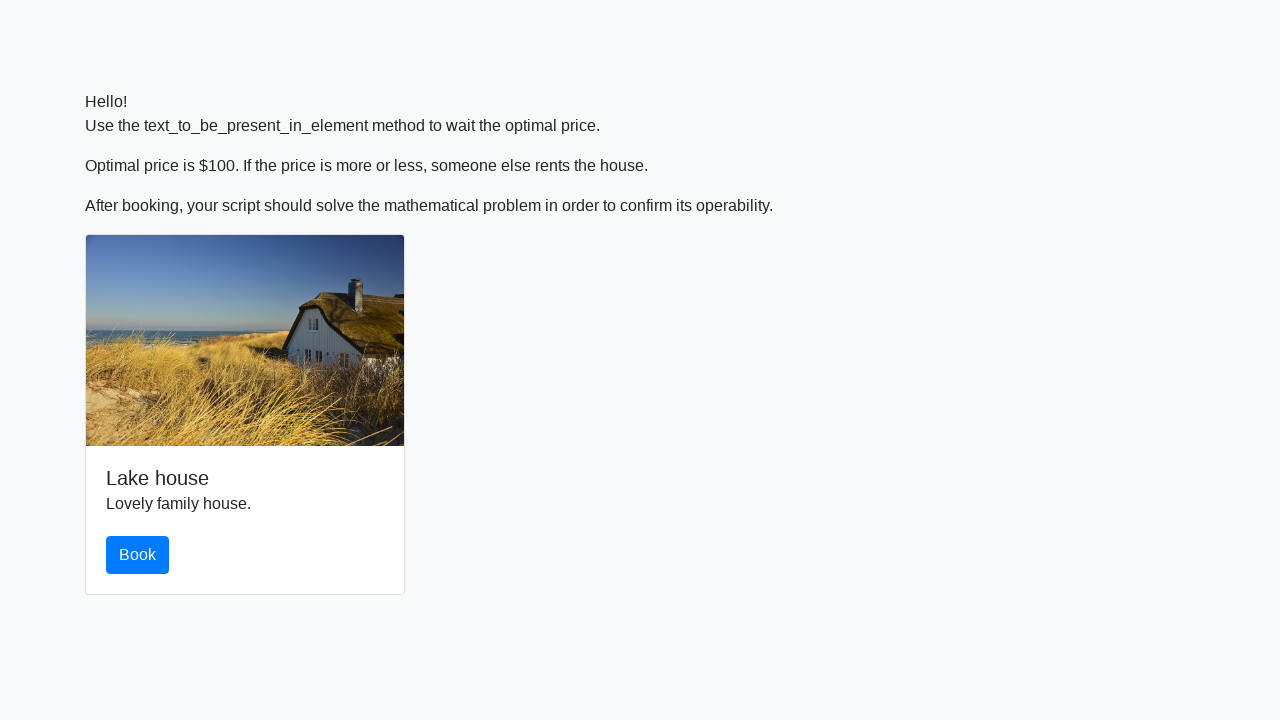

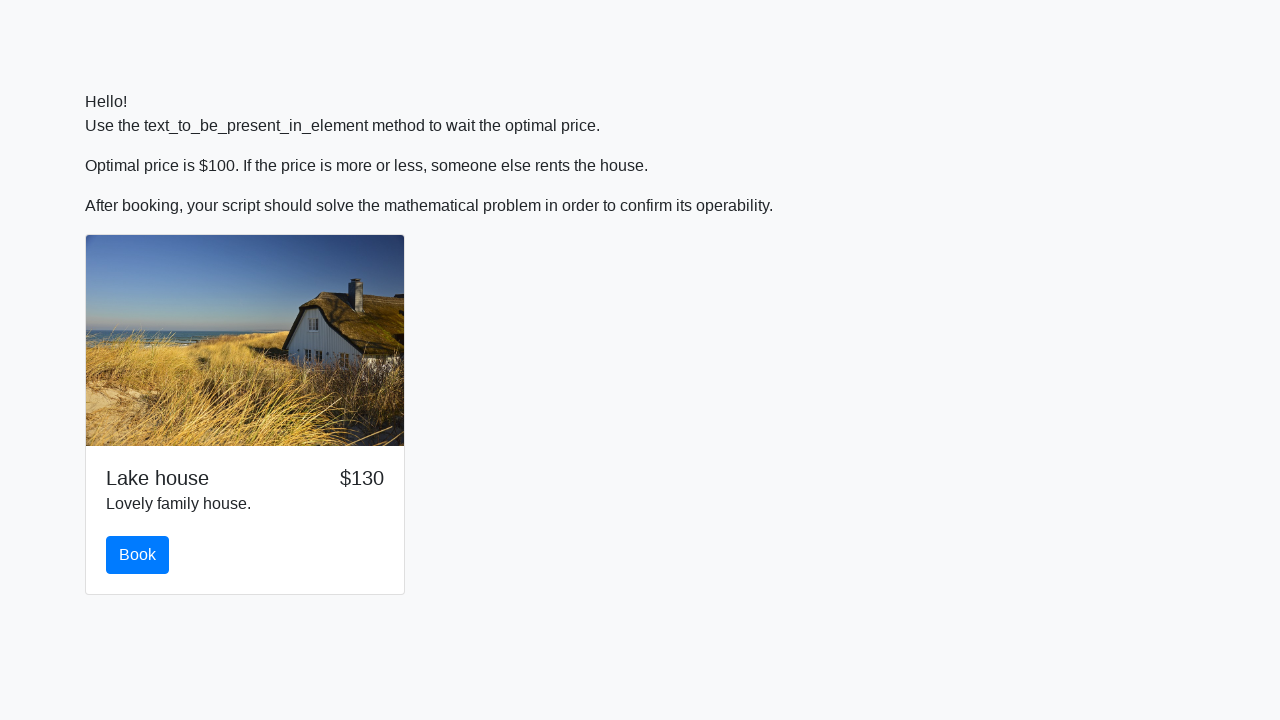